Tests page scrolling functionality and verifies table values sum correctly by scrolling to a fixed header table and validating the total

Starting URL: https://www.rahulshettyacademy.com/AutomationPractice/

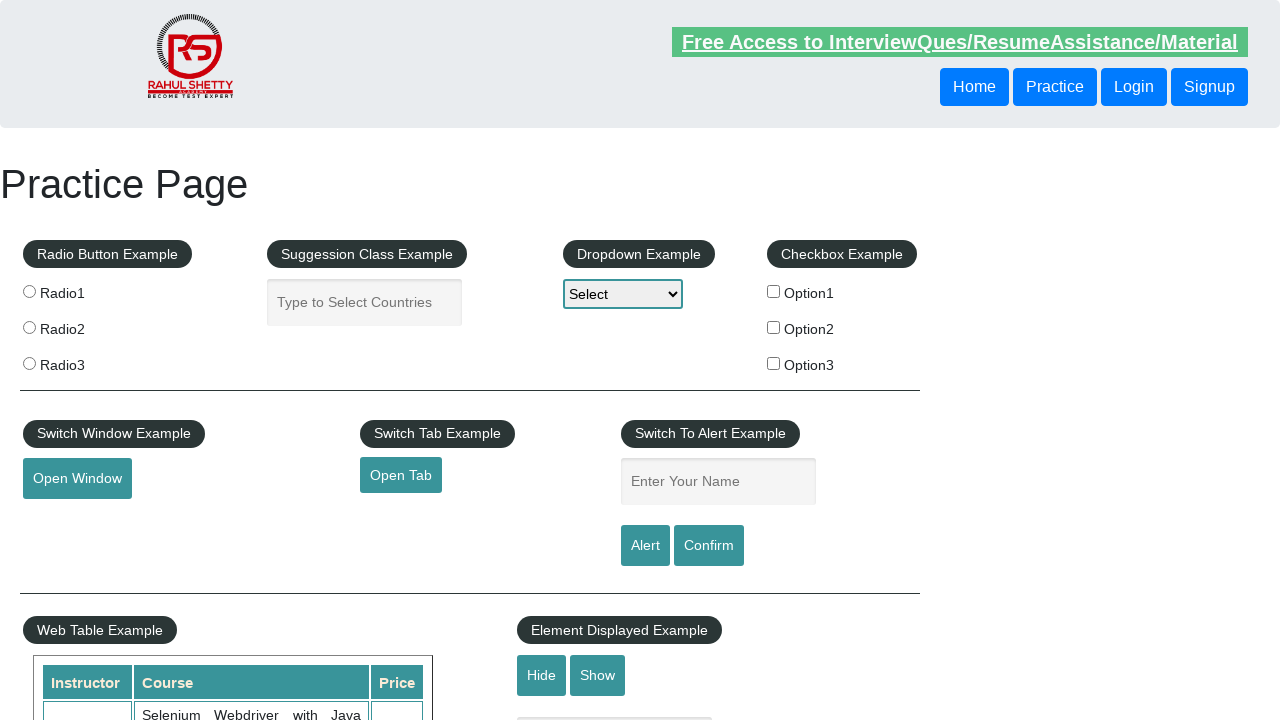

Scrolled down main page by 500 pixels
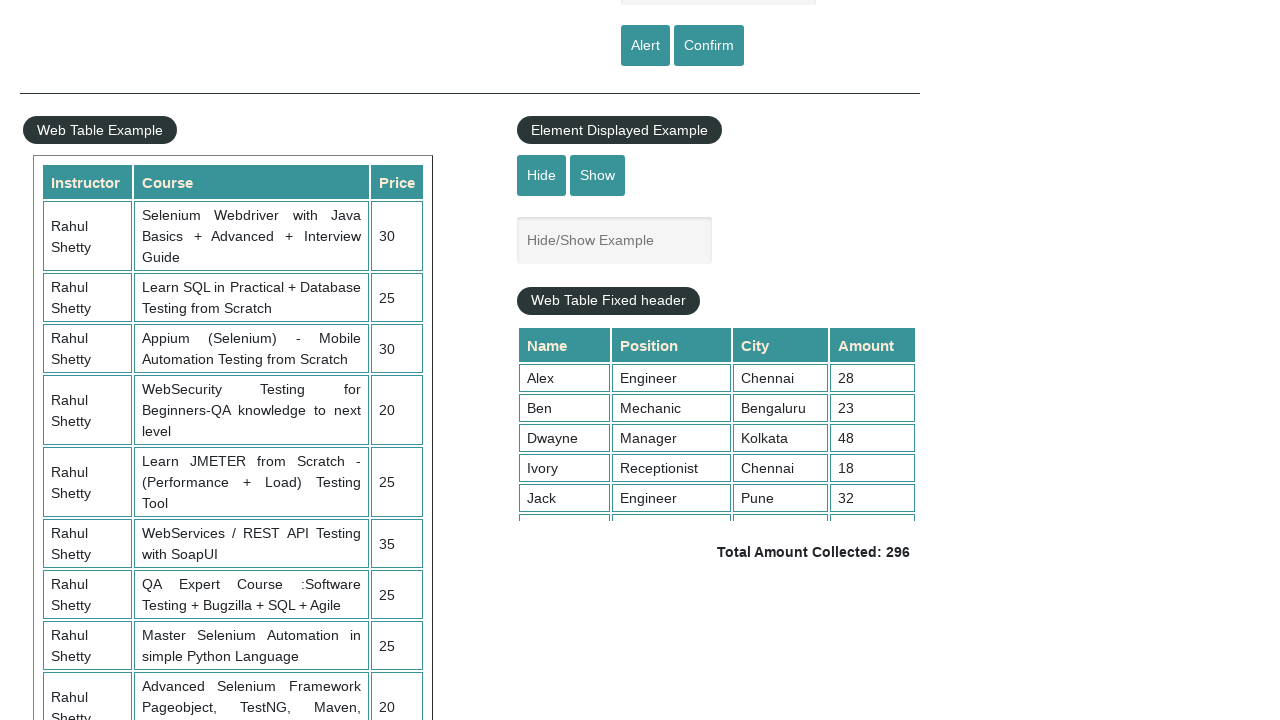

Waited 3 seconds for scroll to complete
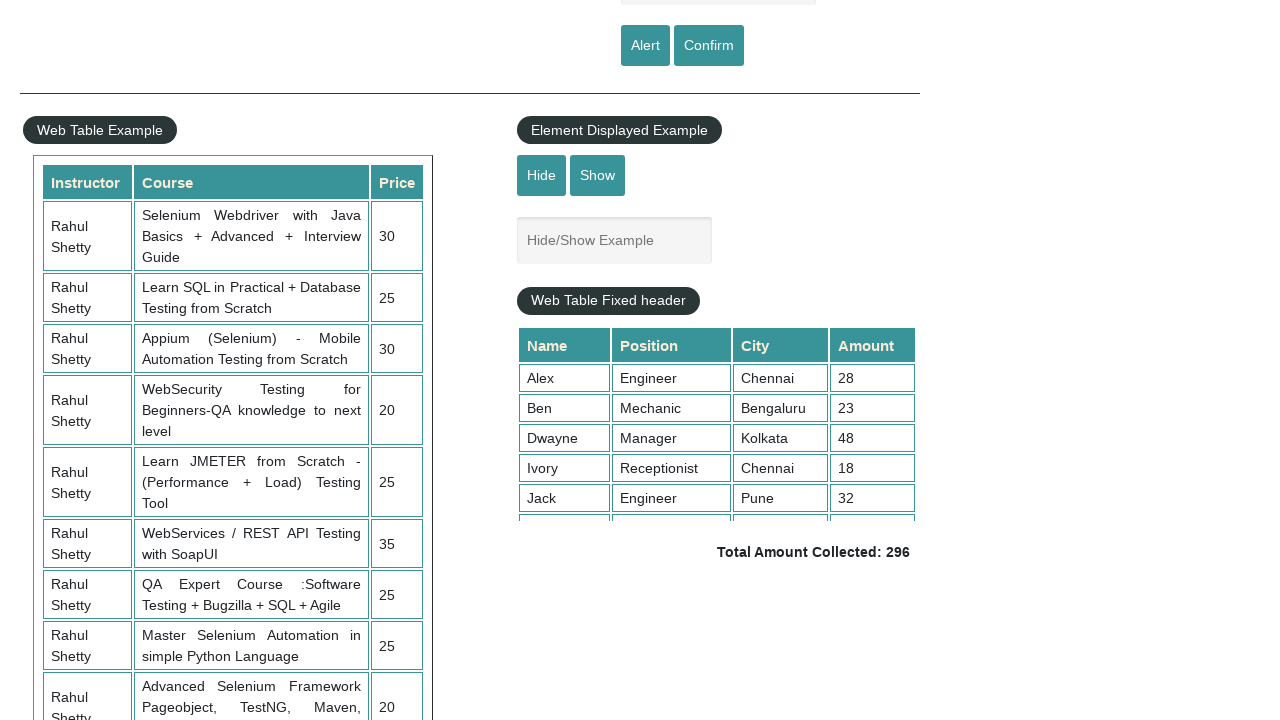

Scrolled within fixed header table to position 5000
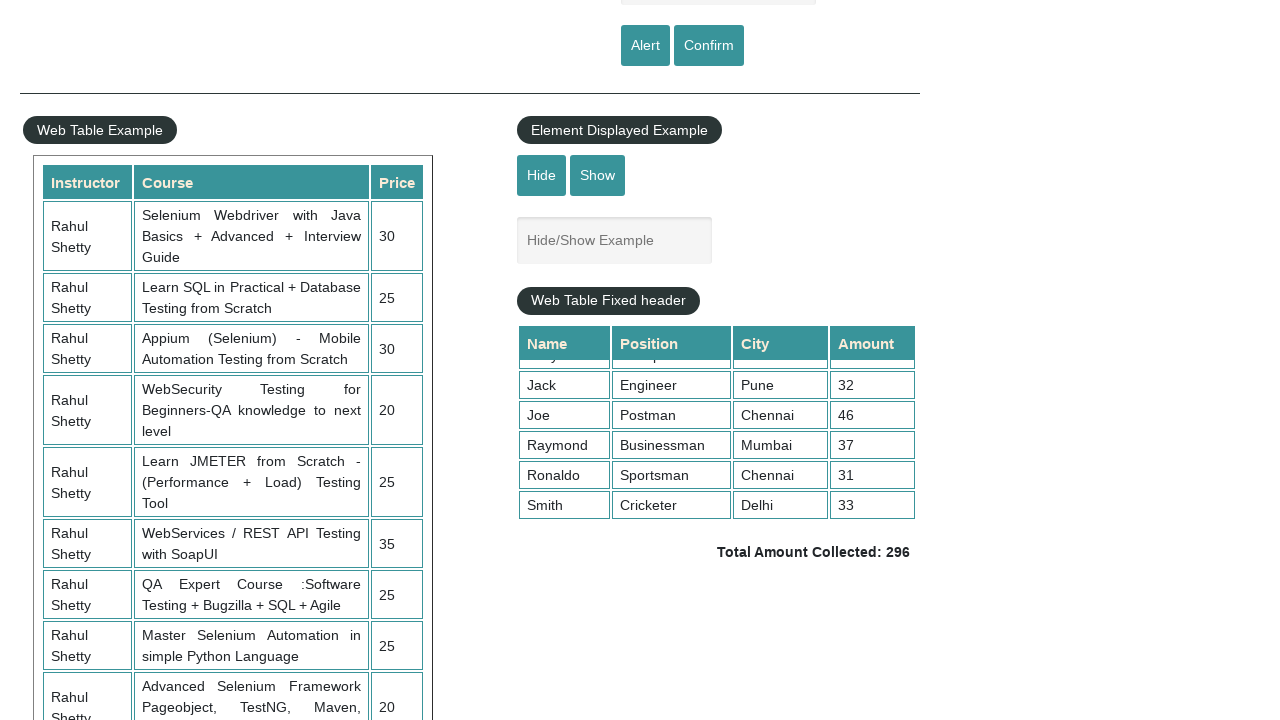

Retrieved all values from 4th column of table
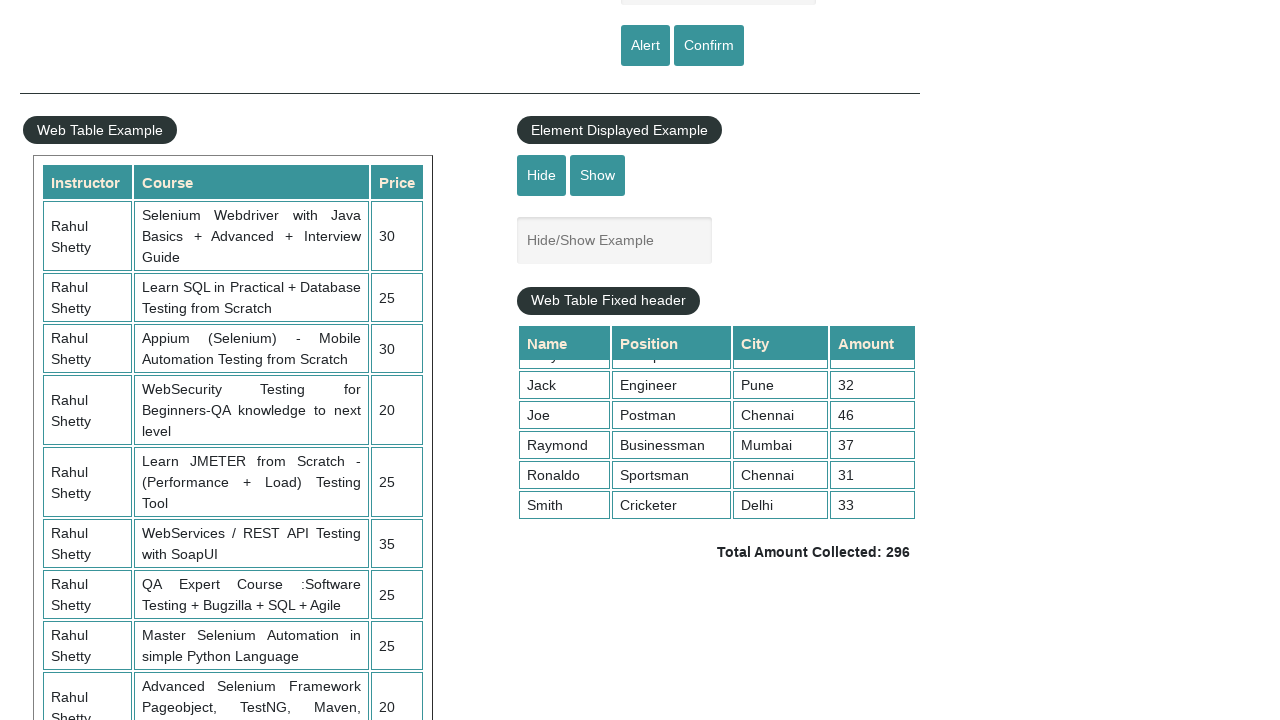

Calculated sum of table values: 296
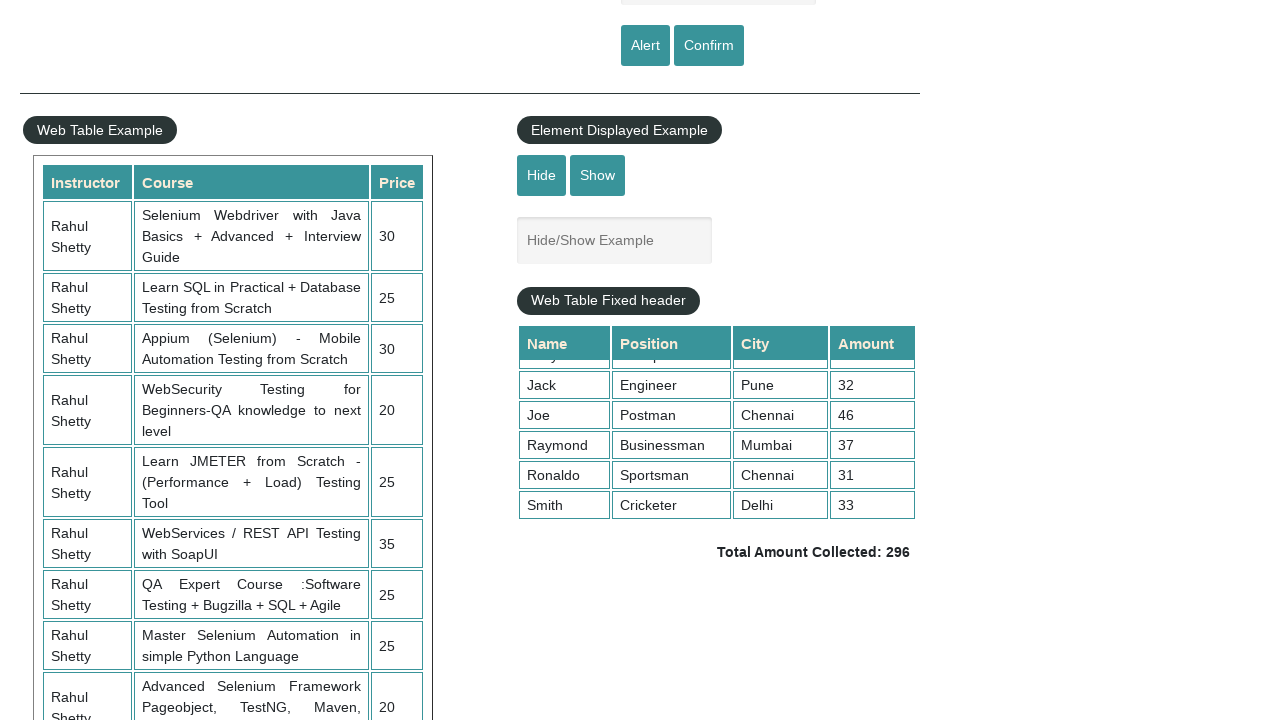

Retrieved total amount text from page
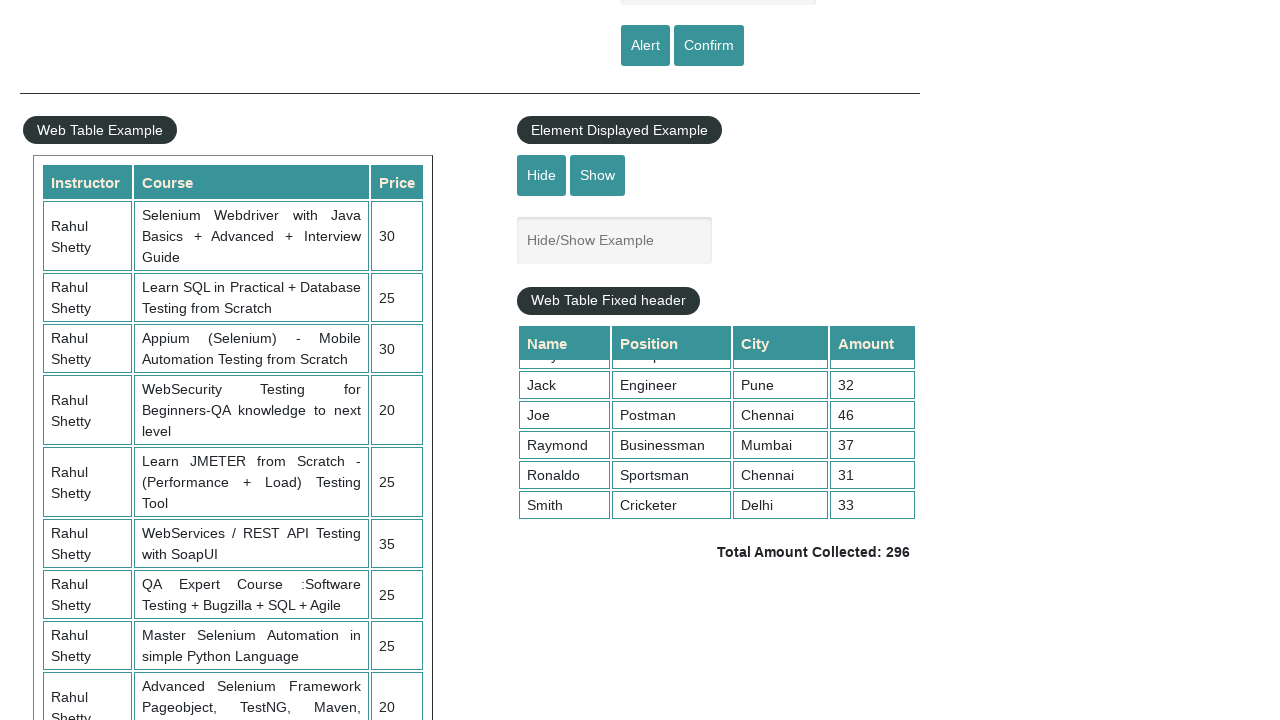

Extracted total value from text: 296
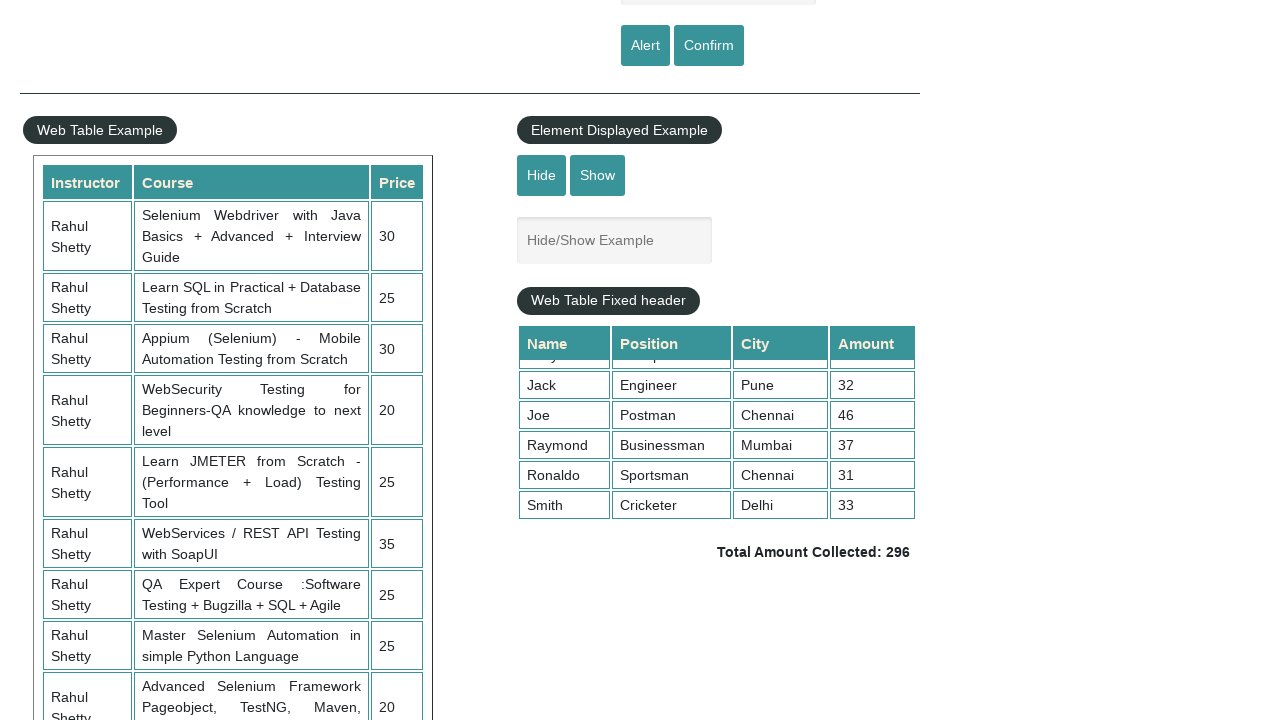

Verified that calculated sum (296) matches displayed total (296)
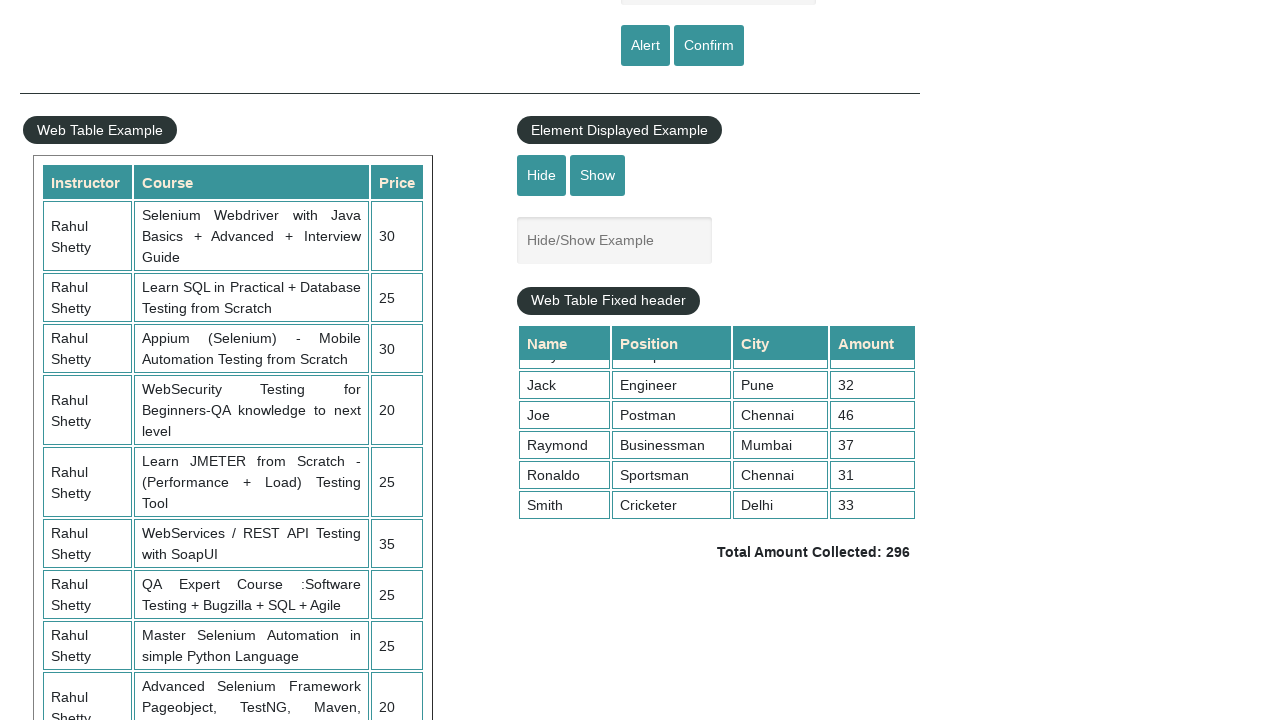

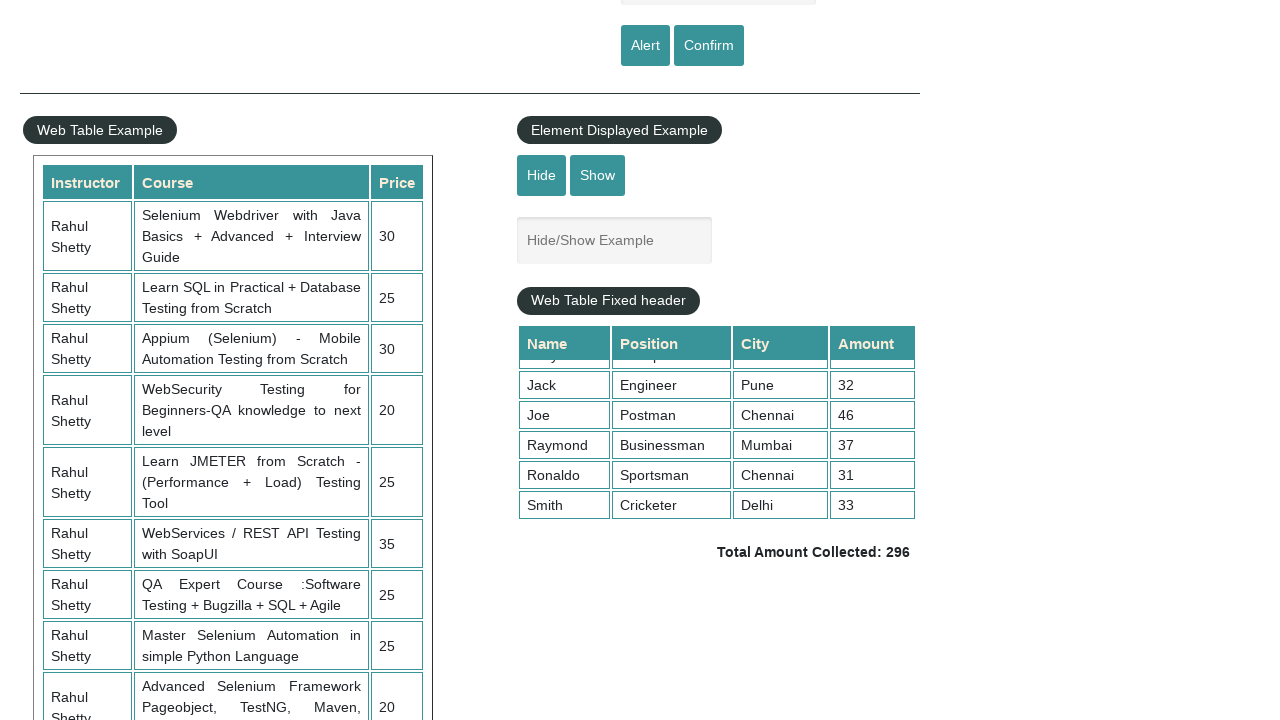